Tests GitHub sign-up form validation by entering an email with a space at the end and verifying it's rejected

Starting URL: https://github.com

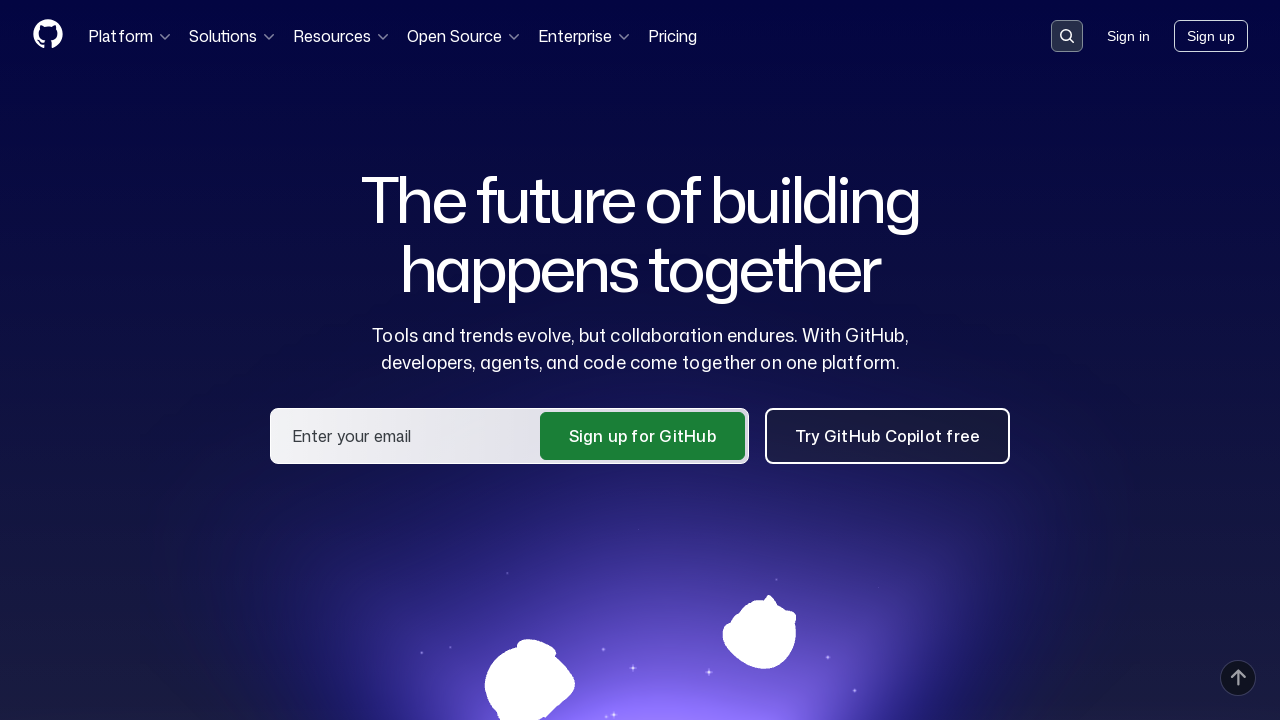

Clicked Sign up link at (1211, 36) on a:has-text("Sign up")
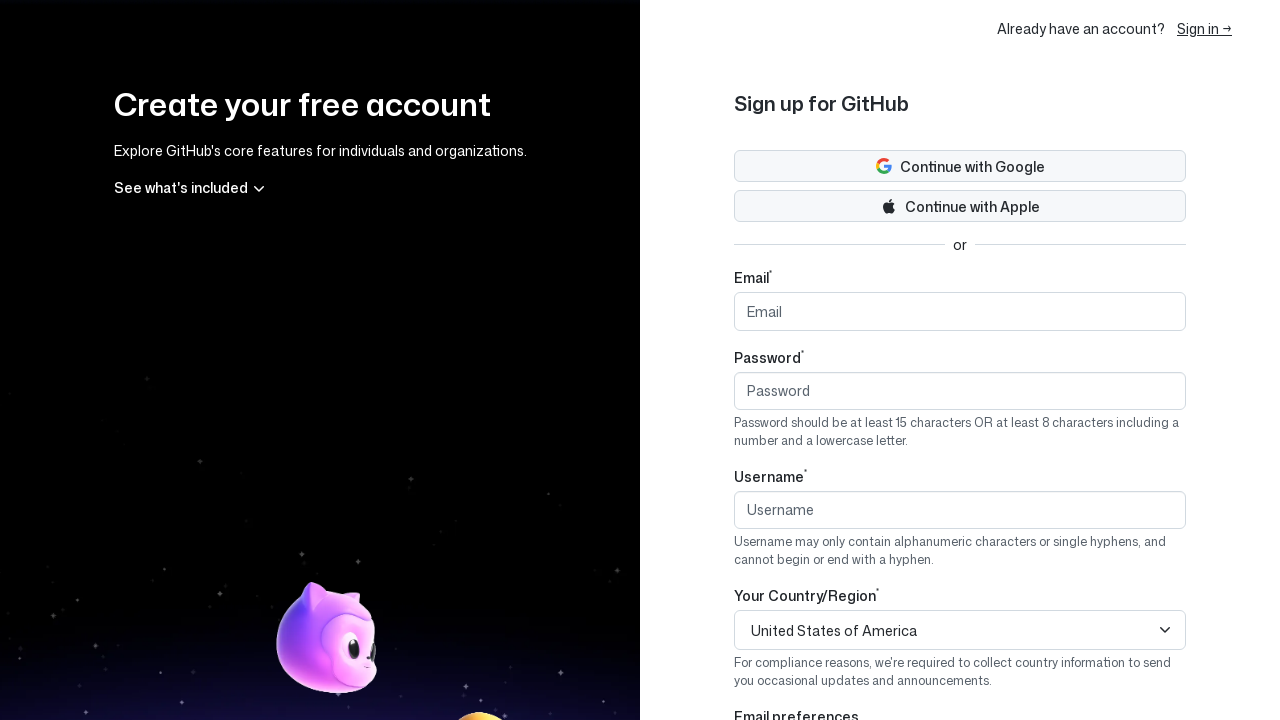

Sign-up form loaded with email input field visible
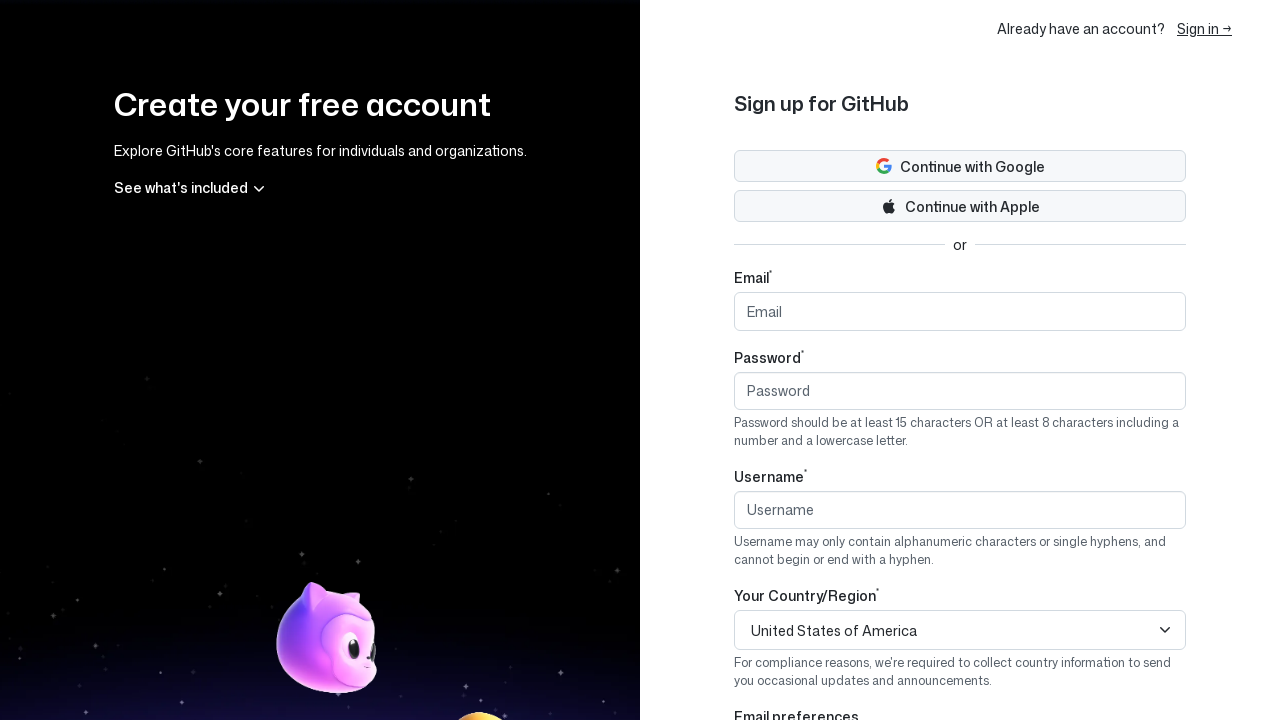

Entered email 'example@gmail.com ' with trailing space in email field on input[name="user[email]"]
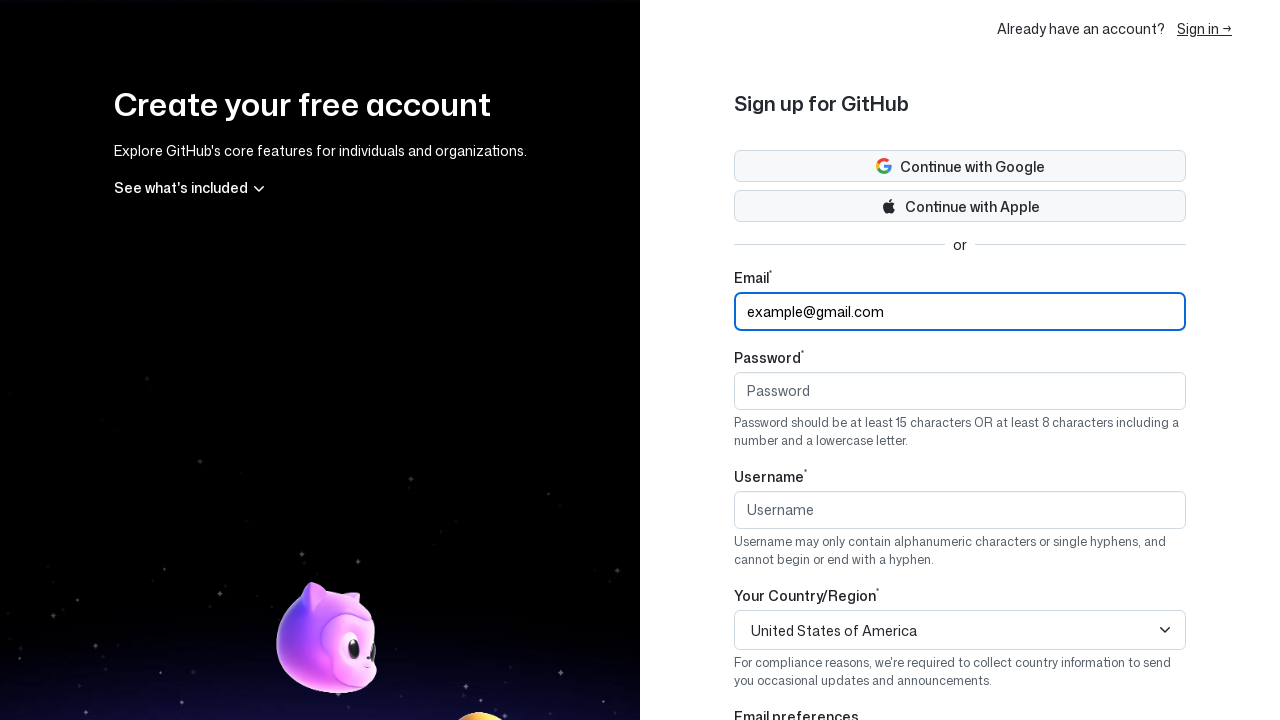

Email container is visible, form validation is active
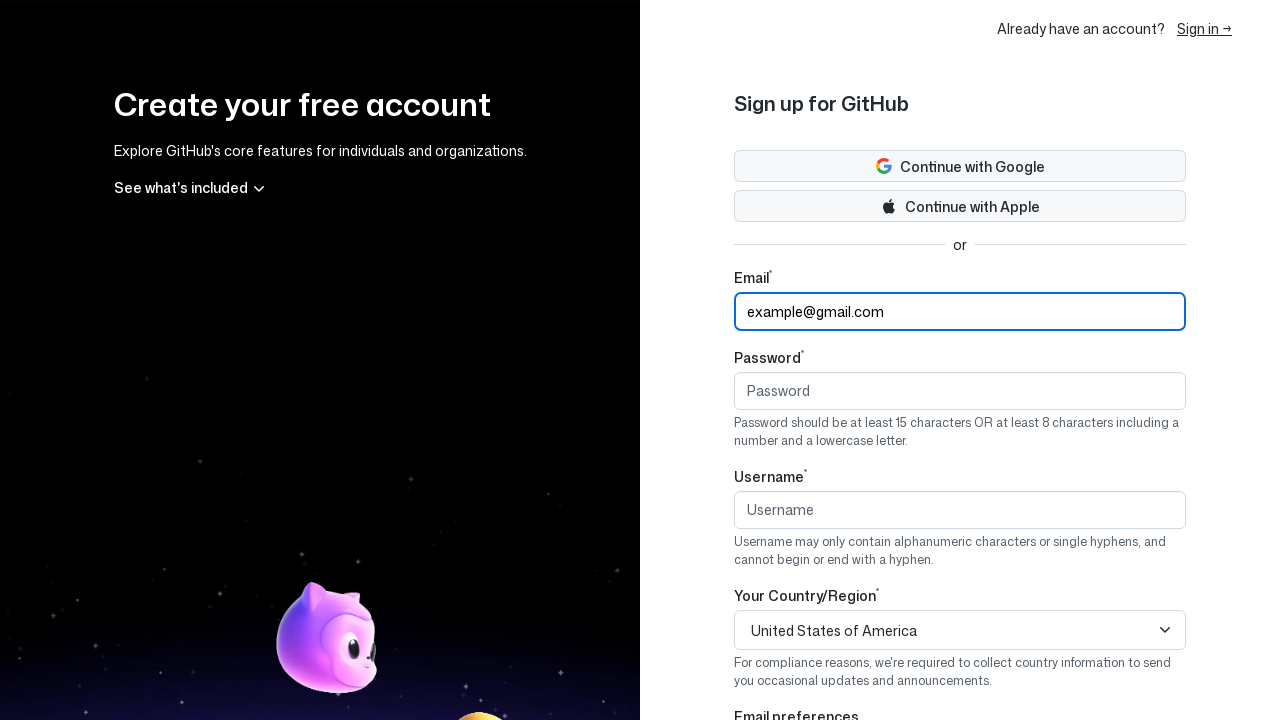

Located continue to password button element
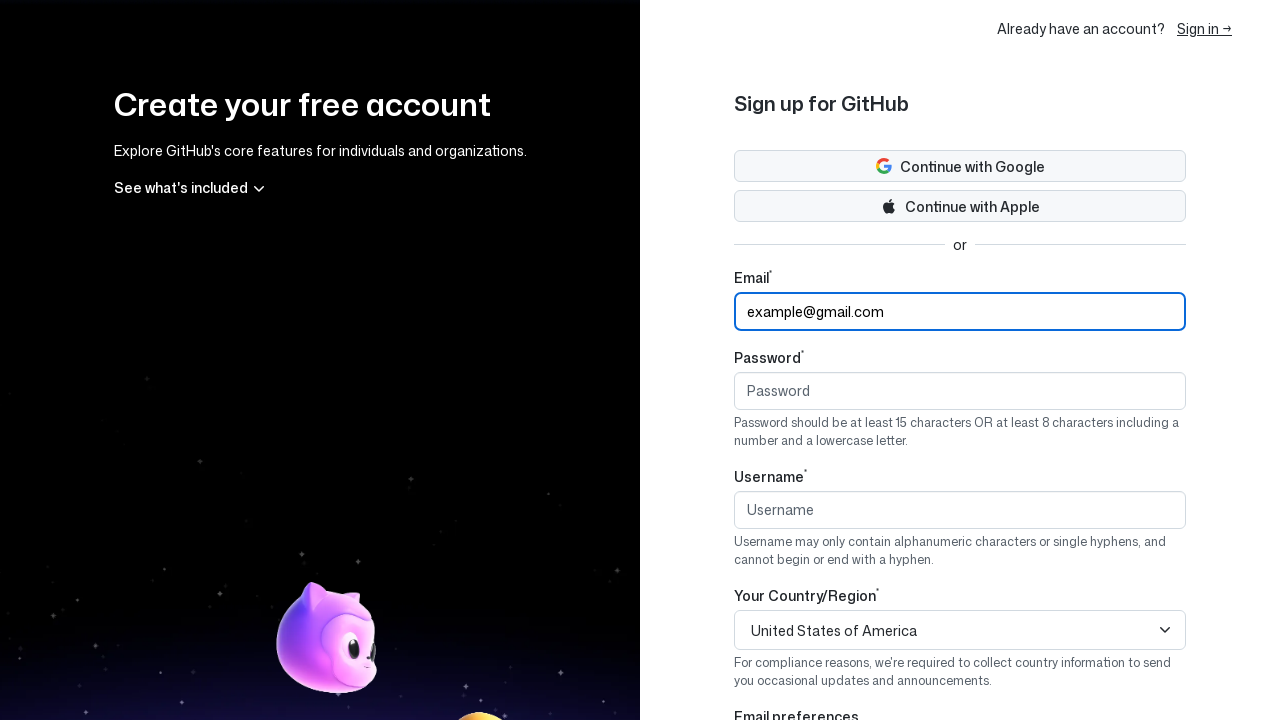

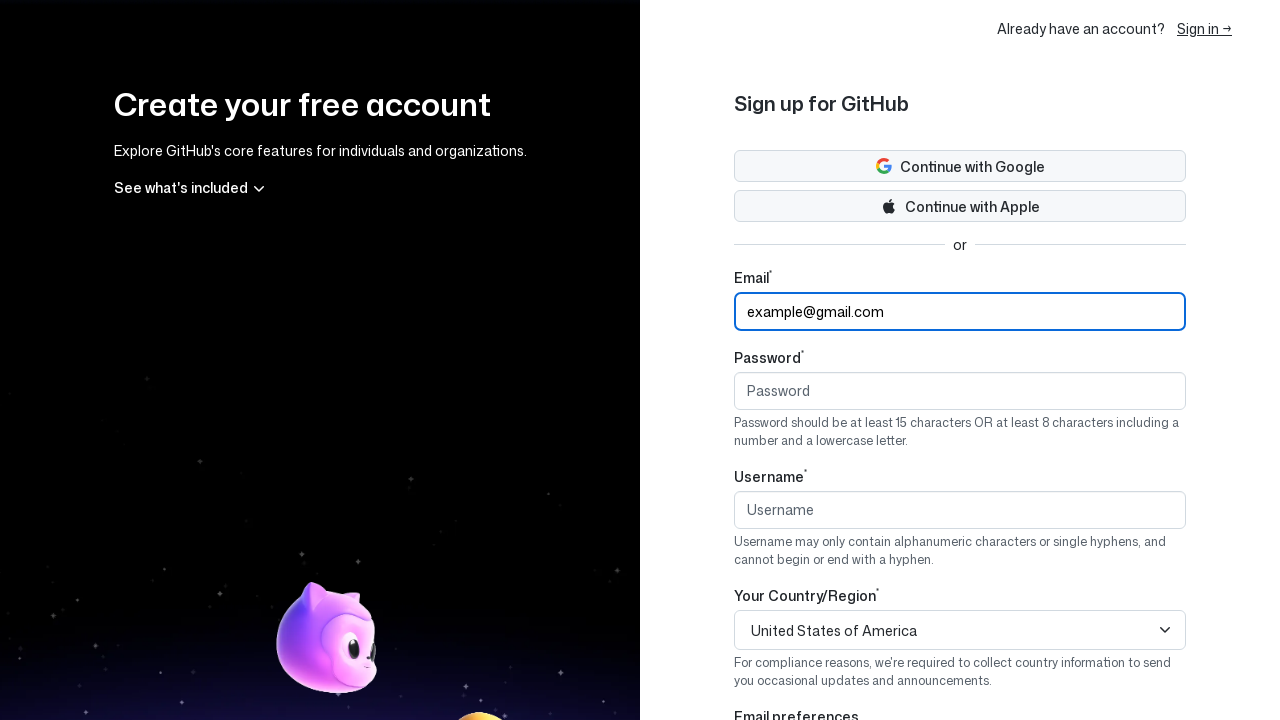